Tests editing a todo item by double-clicking and entering new text

Starting URL: https://demo.playwright.dev/todomvc

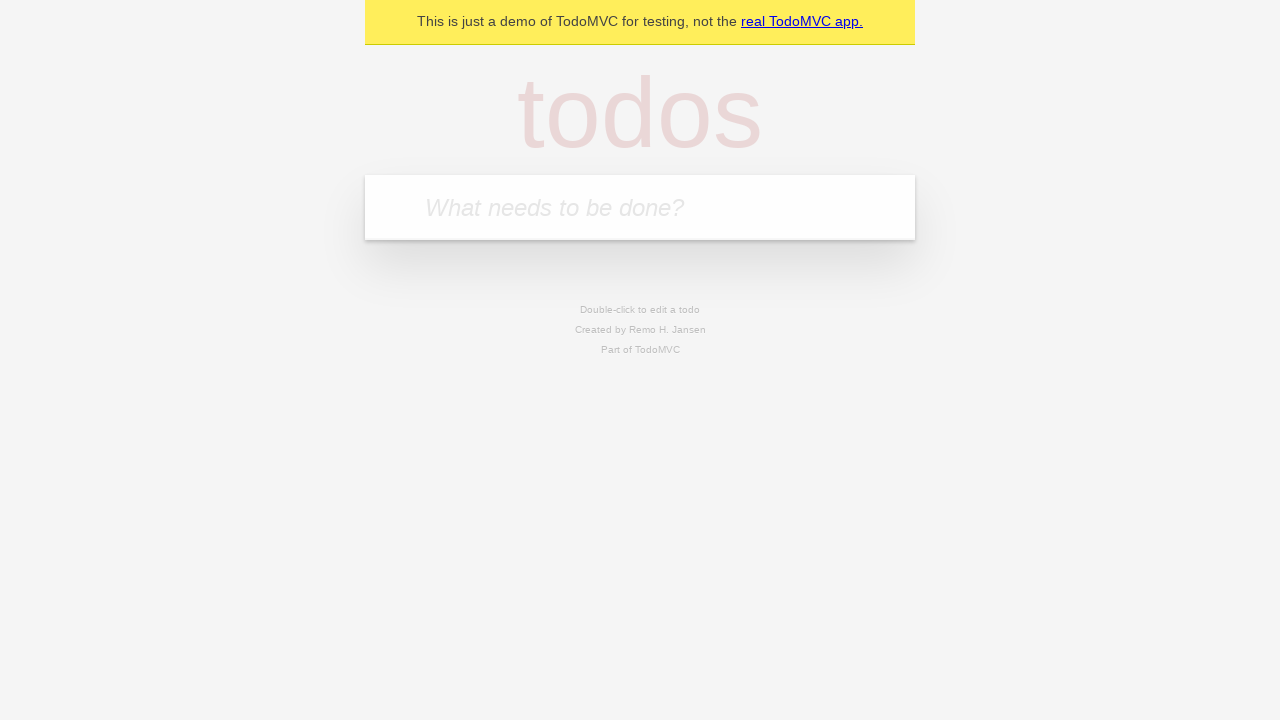

Filled todo input with 'buy some cheese' on internal:attr=[placeholder="What needs to be done?"i]
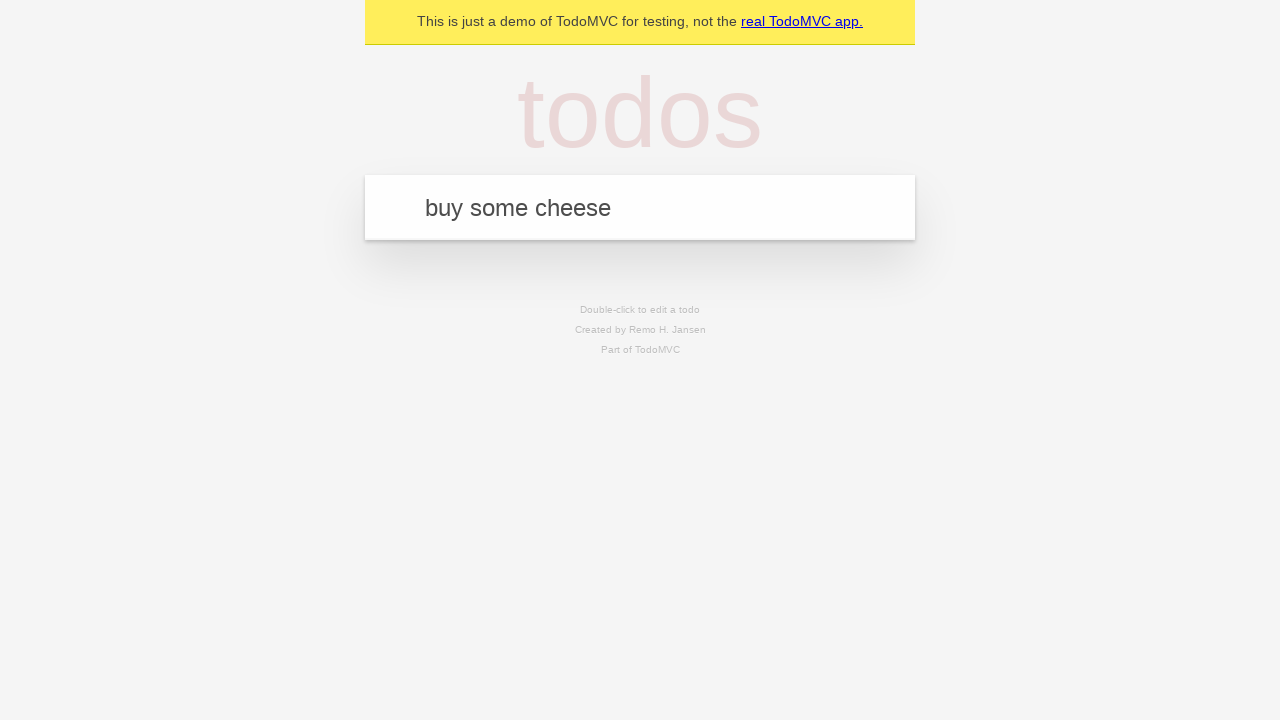

Pressed Enter to add first todo item on internal:attr=[placeholder="What needs to be done?"i]
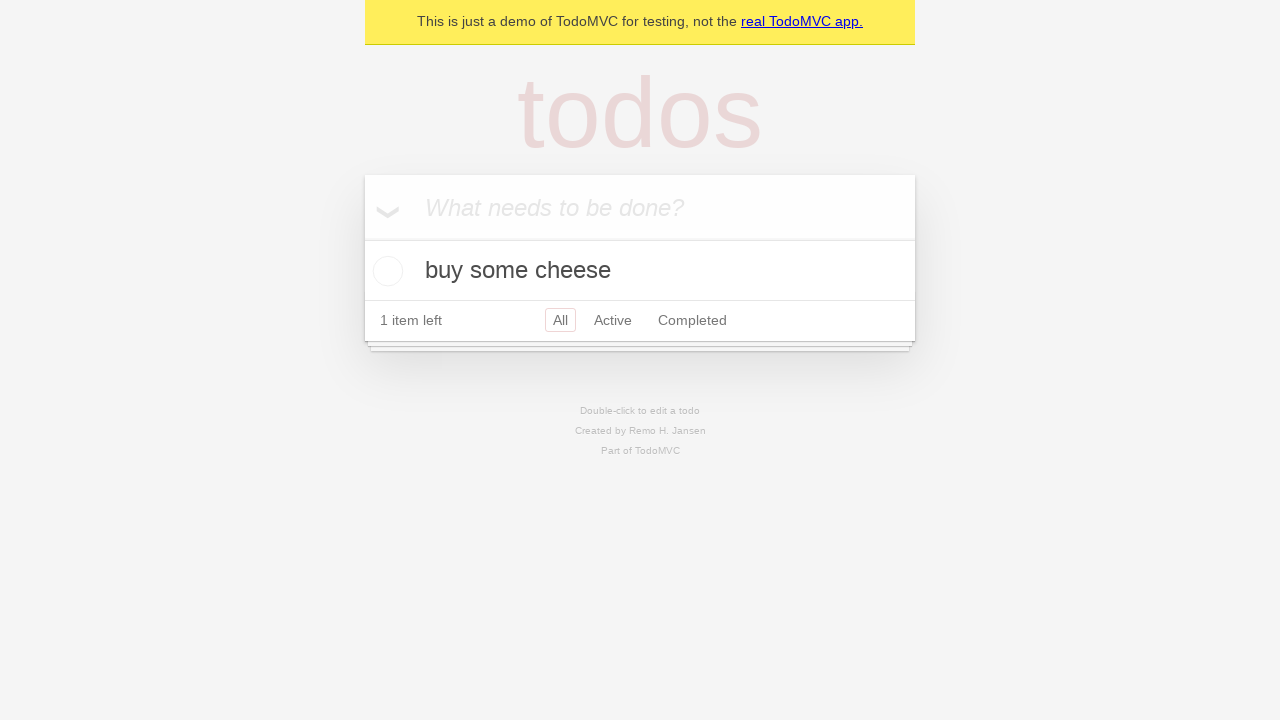

Filled todo input with 'feed the cat' on internal:attr=[placeholder="What needs to be done?"i]
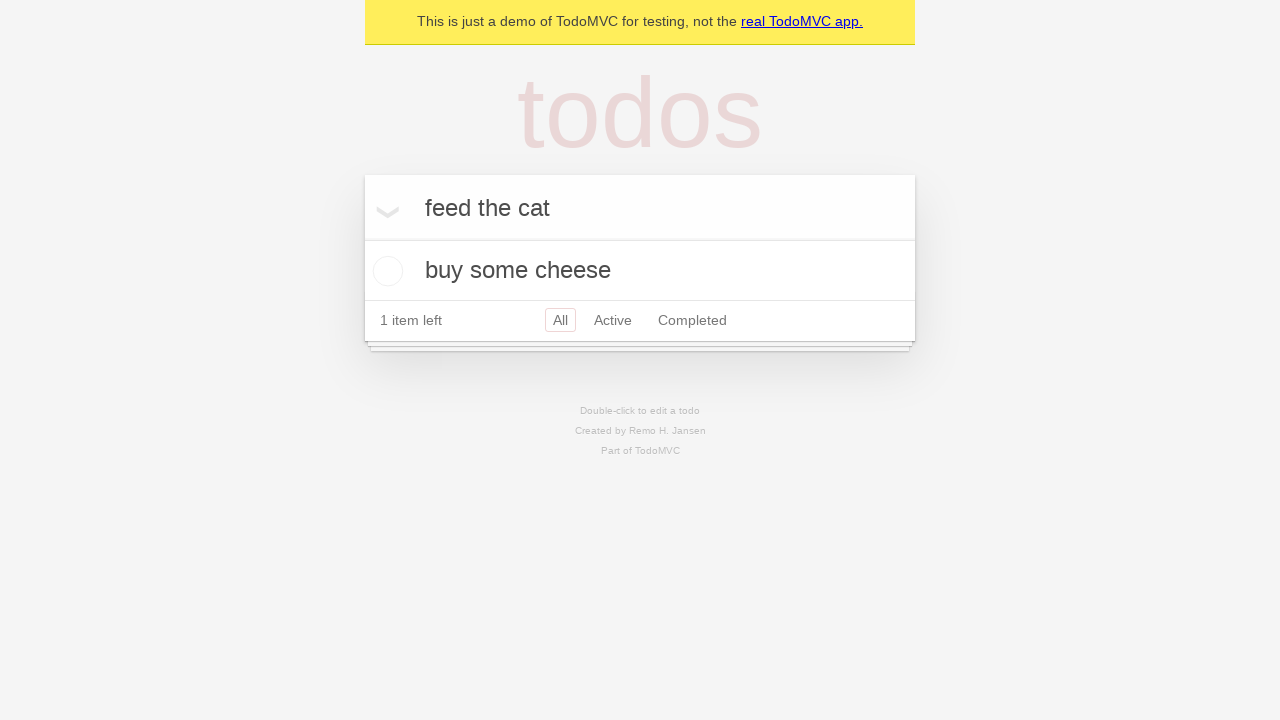

Pressed Enter to add second todo item on internal:attr=[placeholder="What needs to be done?"i]
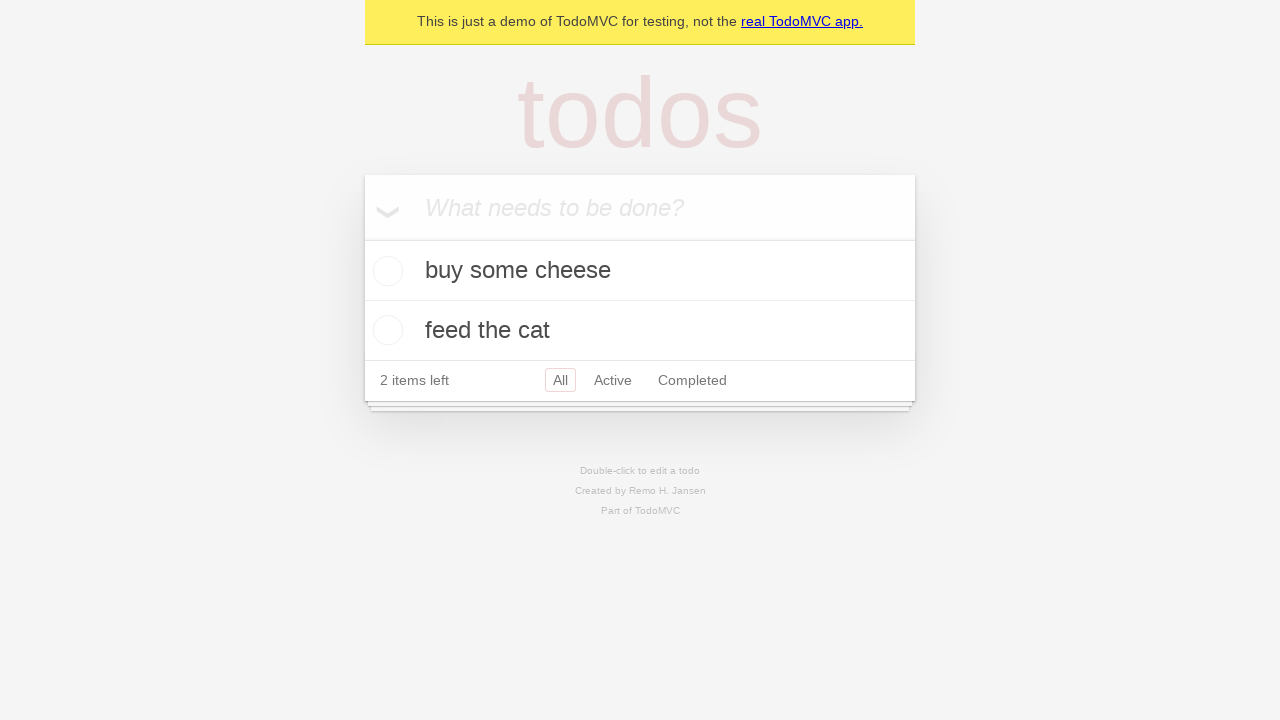

Filled todo input with 'book a doctors appointment' on internal:attr=[placeholder="What needs to be done?"i]
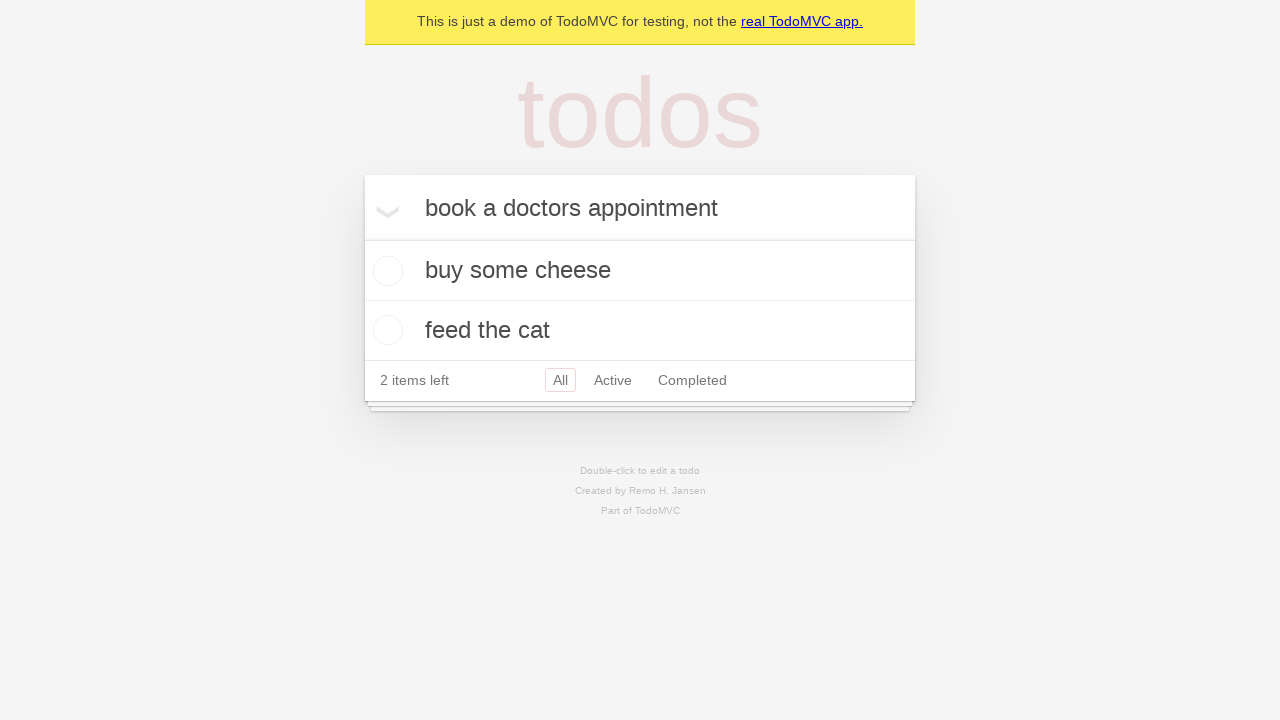

Pressed Enter to add third todo item on internal:attr=[placeholder="What needs to be done?"i]
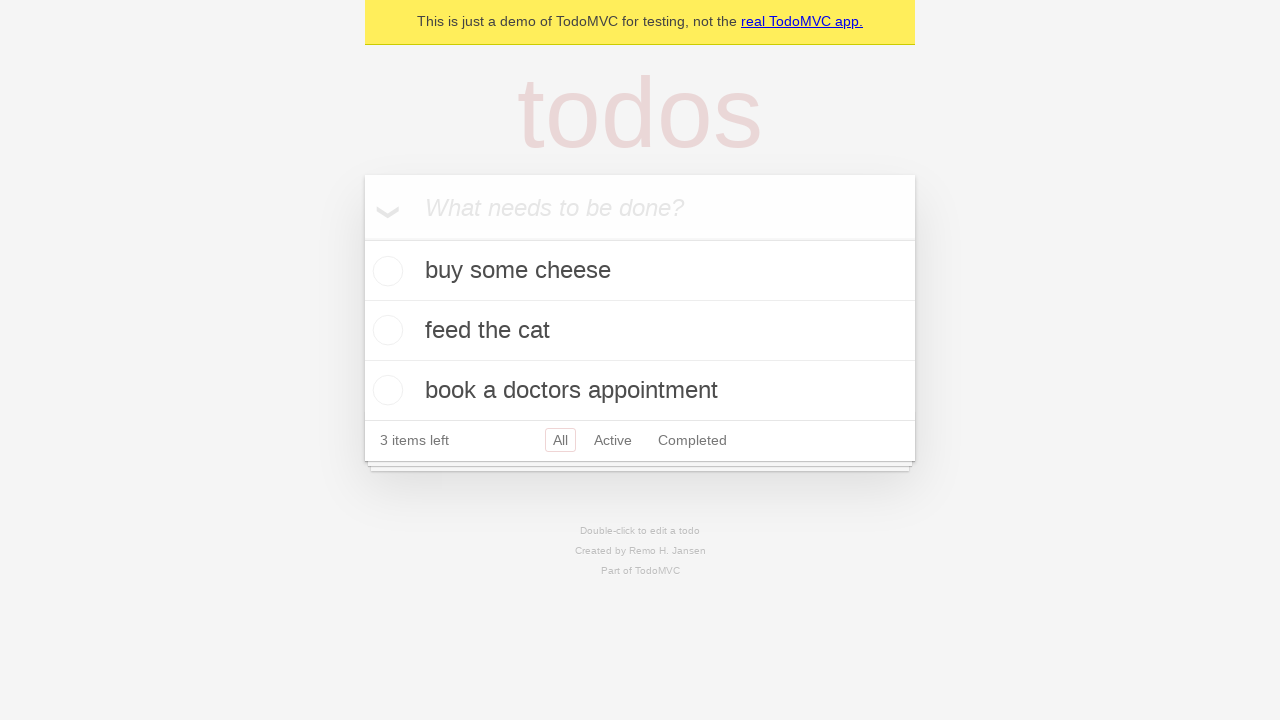

Double-clicked second todo item to enter edit mode at (640, 331) on internal:testid=[data-testid="todo-item"s] >> nth=1
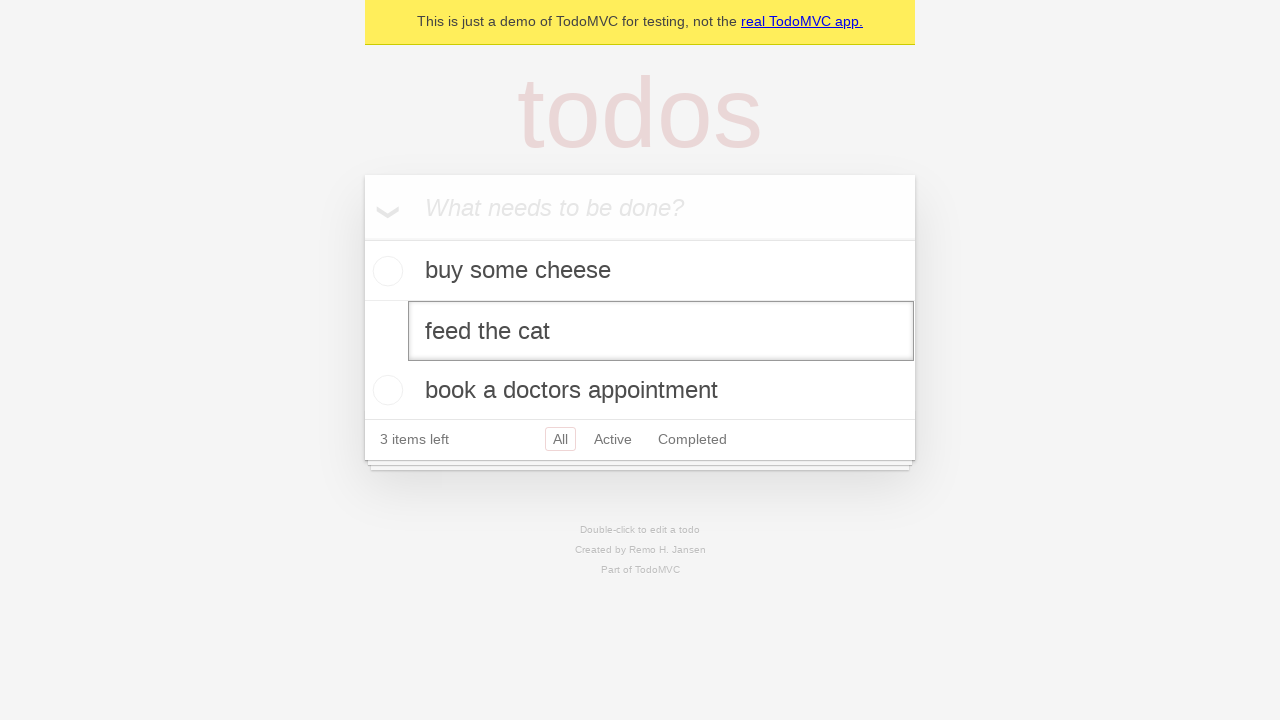

Filled edit textbox with 'buy some sausages' on internal:testid=[data-testid="todo-item"s] >> nth=1 >> internal:role=textbox[nam
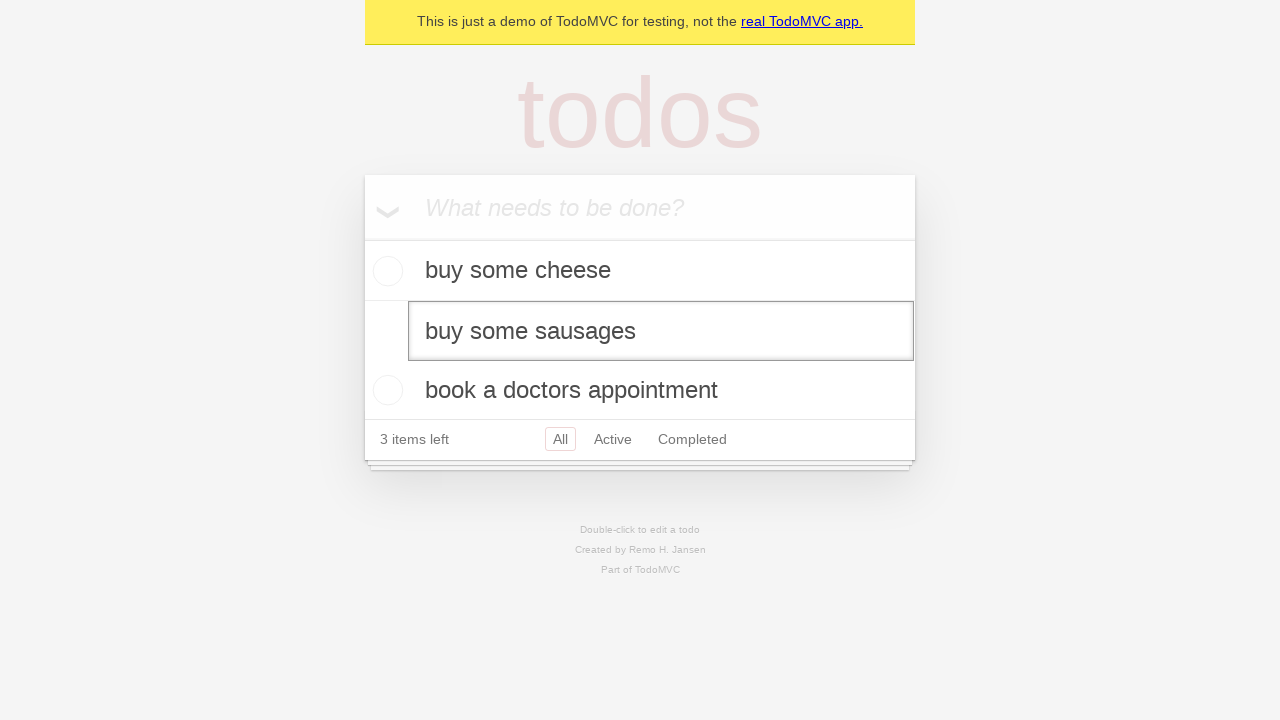

Pressed Enter to confirm edited todo text on internal:testid=[data-testid="todo-item"s] >> nth=1 >> internal:role=textbox[nam
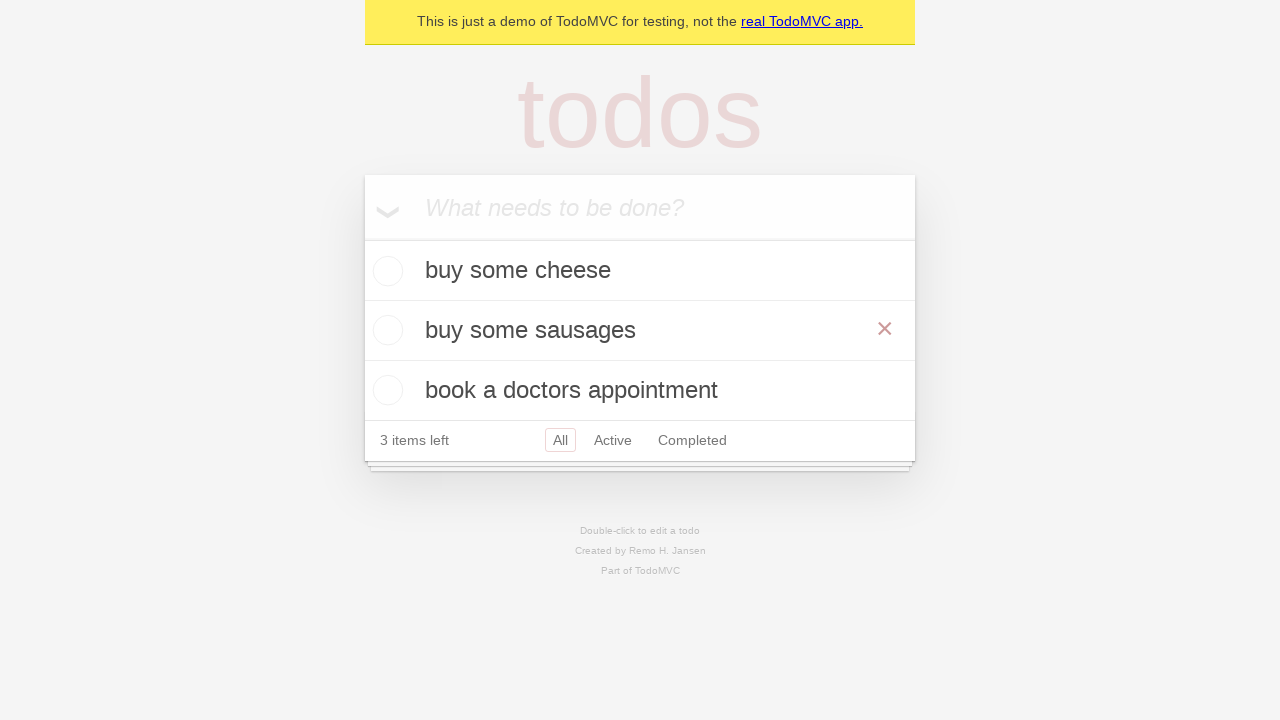

Waited for todo item selector to be visible after edit
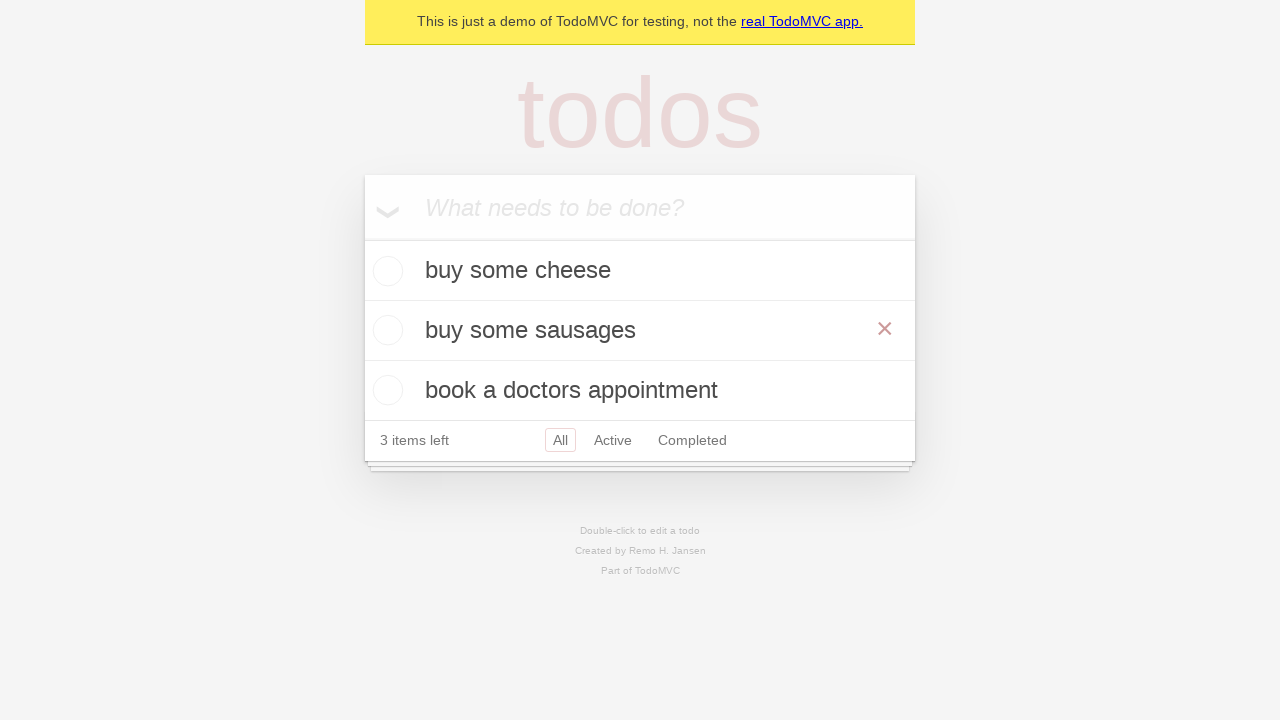

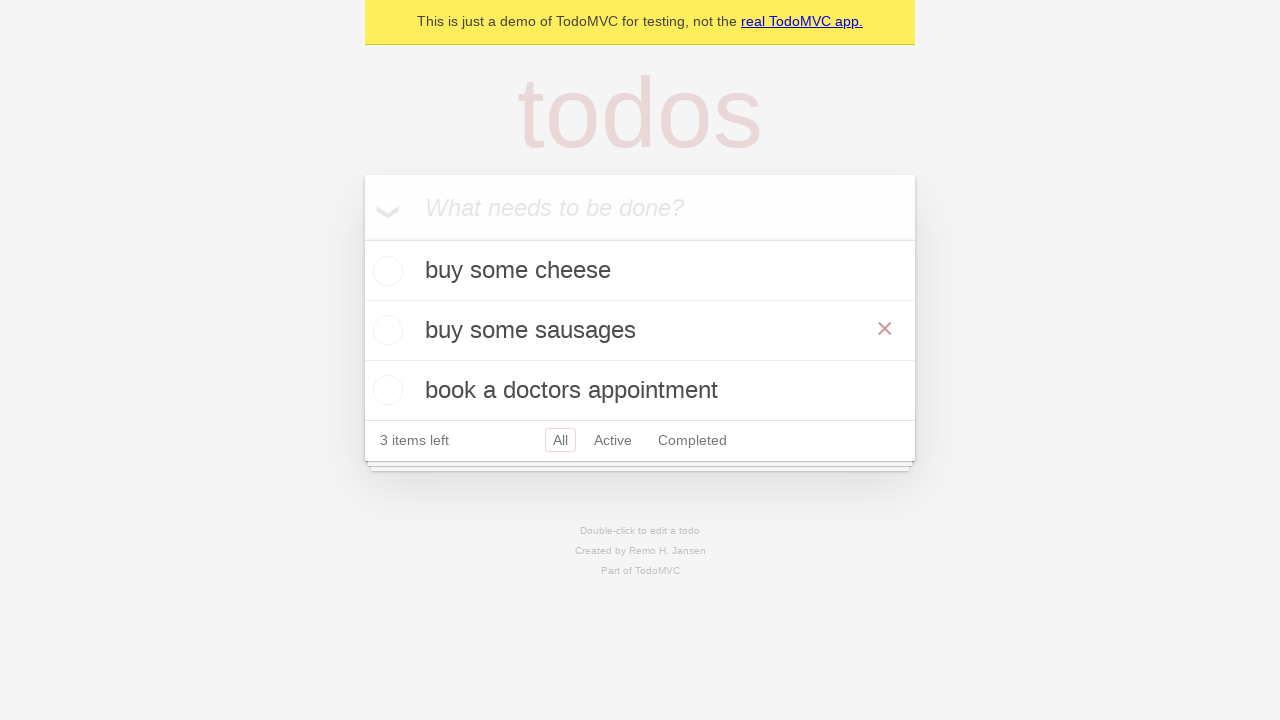